Tests the Contact Us form by navigating to the contact page and submitting a message with name, email, phone and message

Starting URL: https://parabank.parasoft.com/

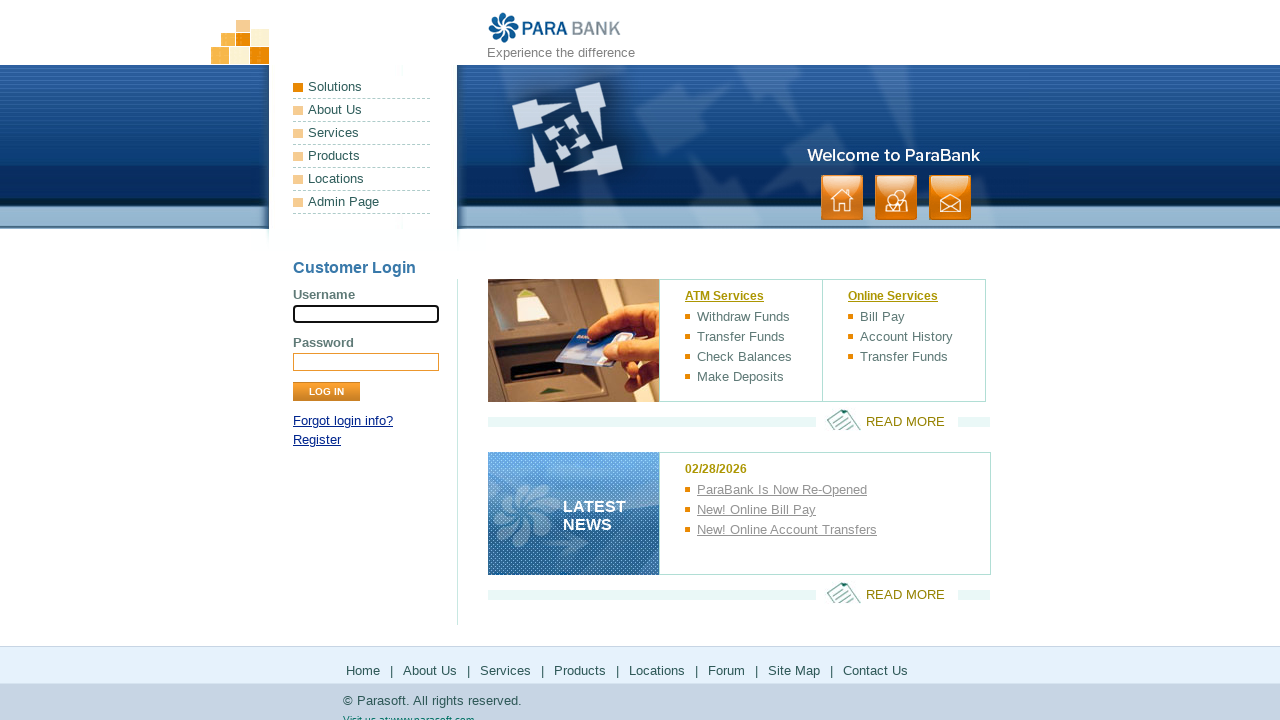

Clicked on Contact Us link at (950, 198) on a:has-text('contact')
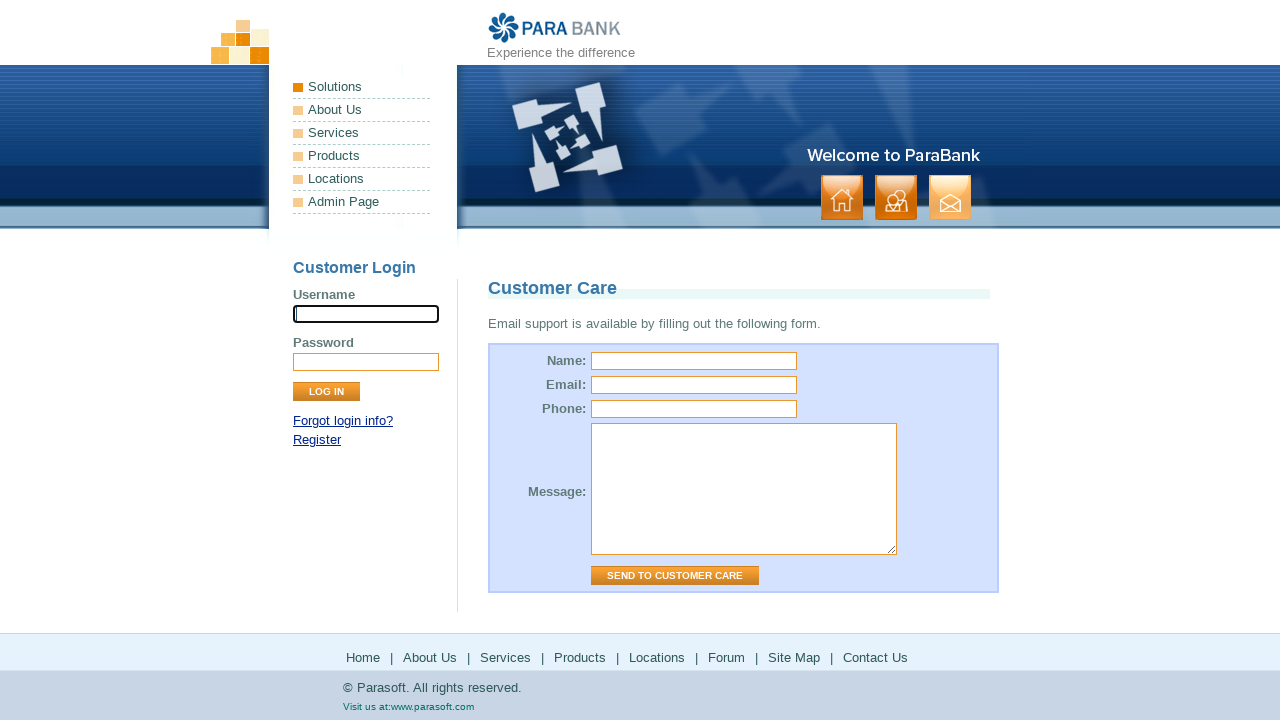

Contact form page loaded
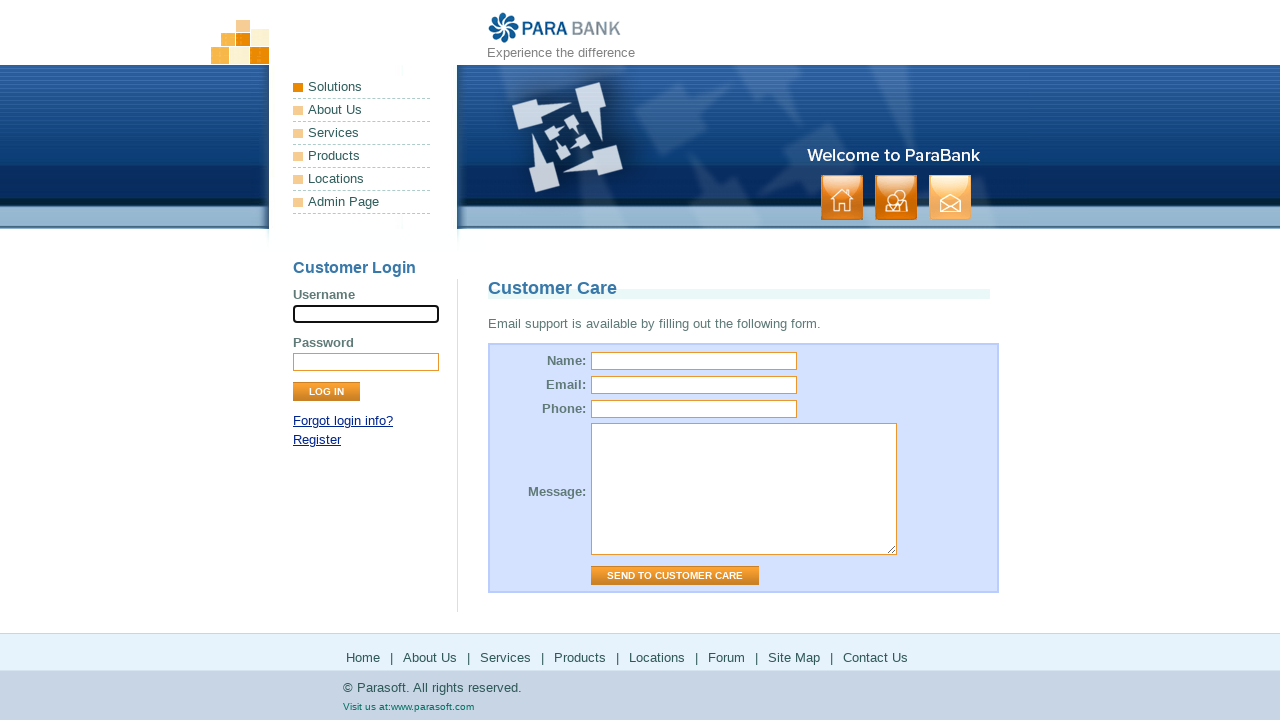

Filled name field with 'TestUser1' on input[name='name']
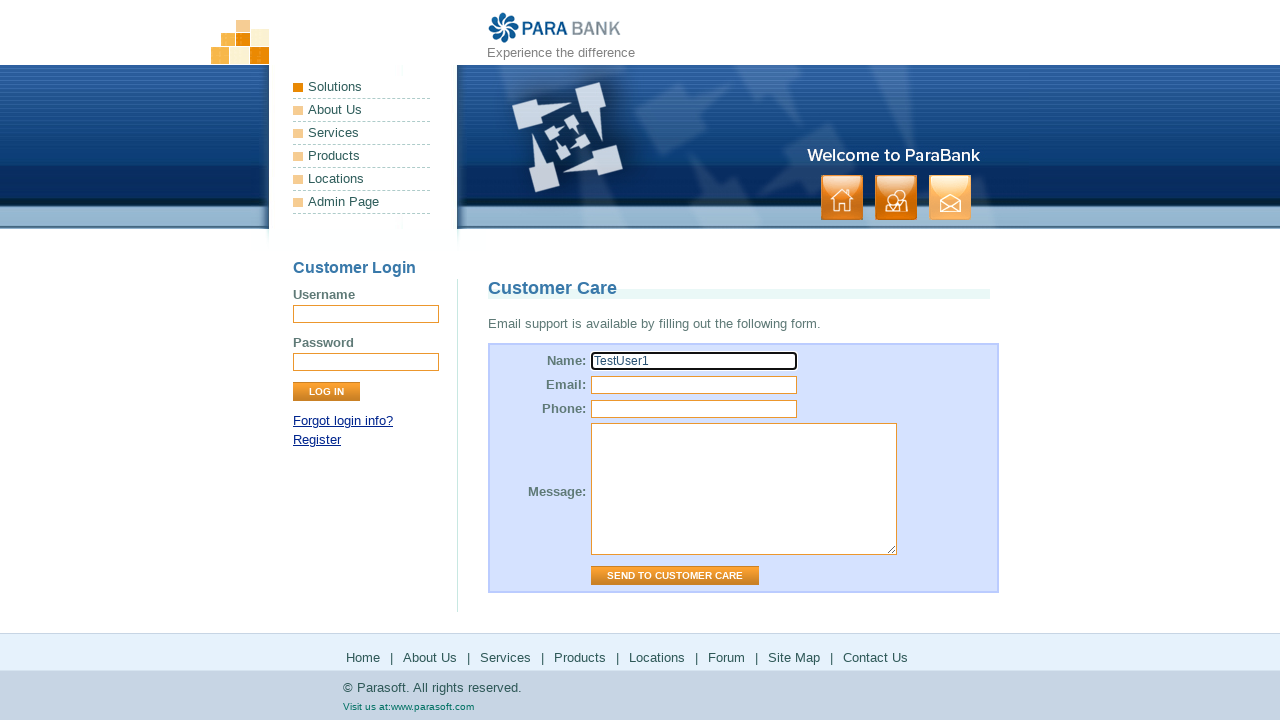

Filled email field with 'example@example.com' on input[name='email']
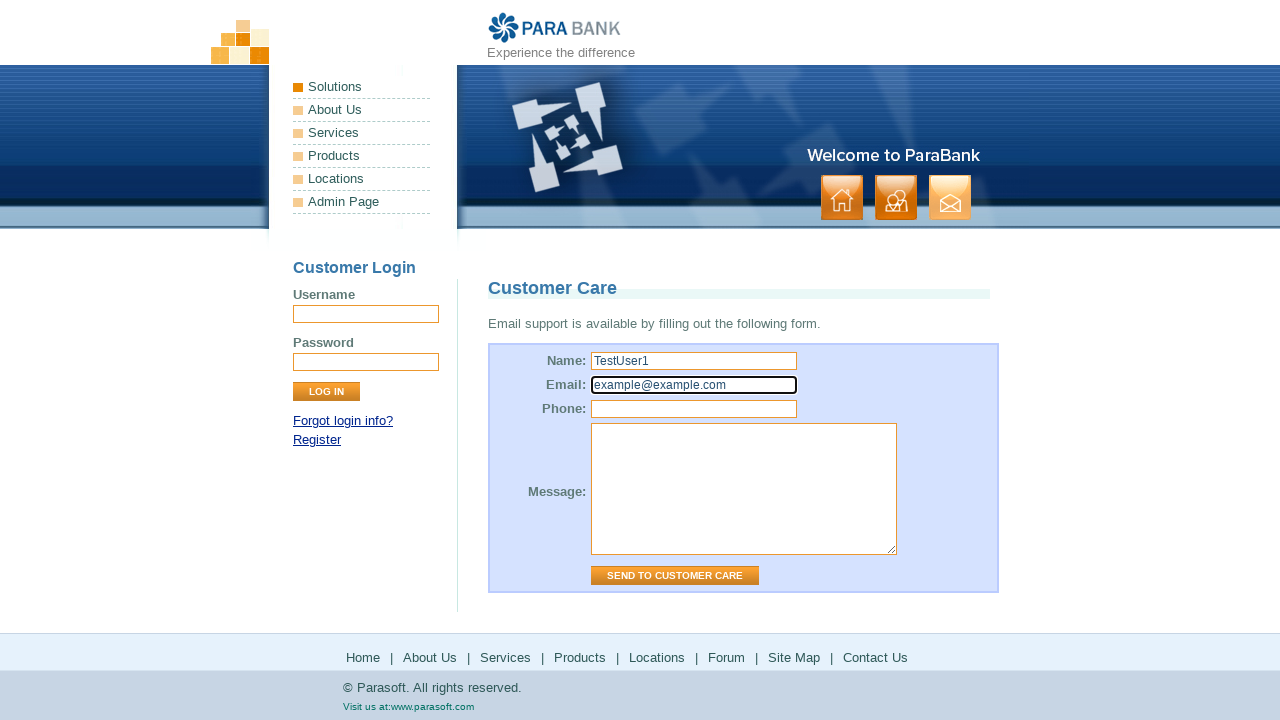

Filled phone field with '111111111' on input[name='phone']
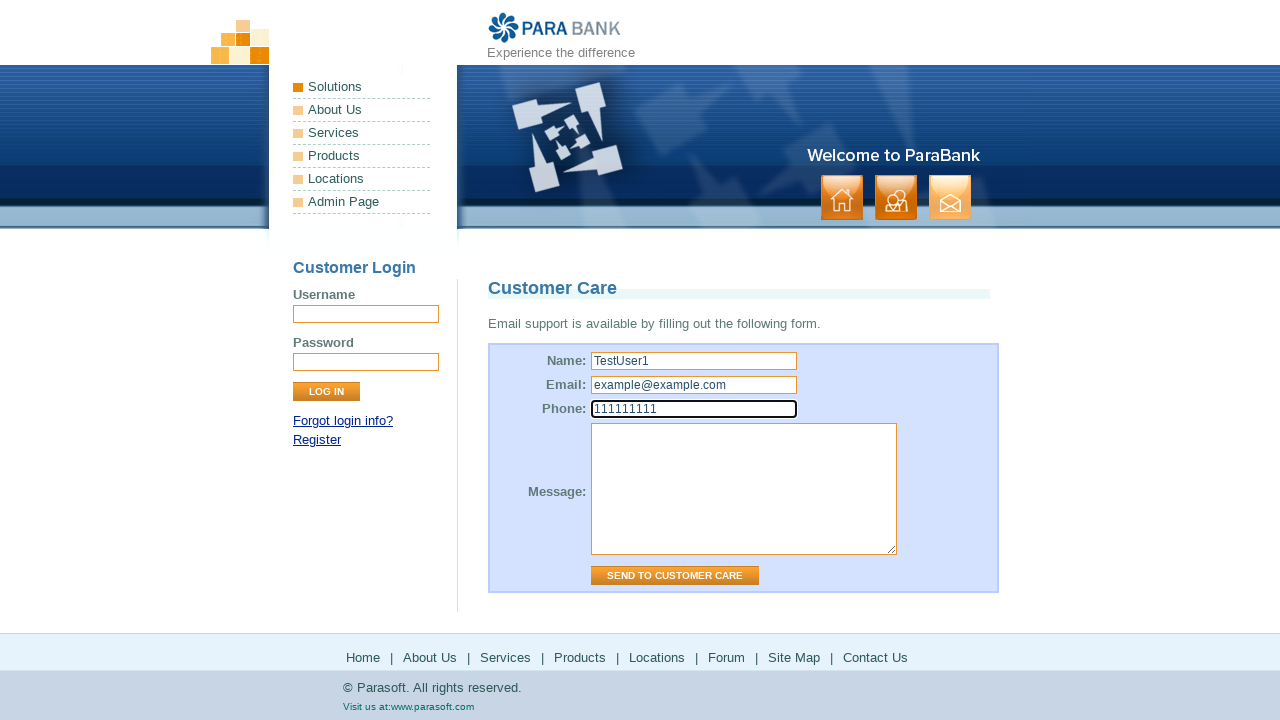

Filled message field with 'Text' on textarea[name='message']
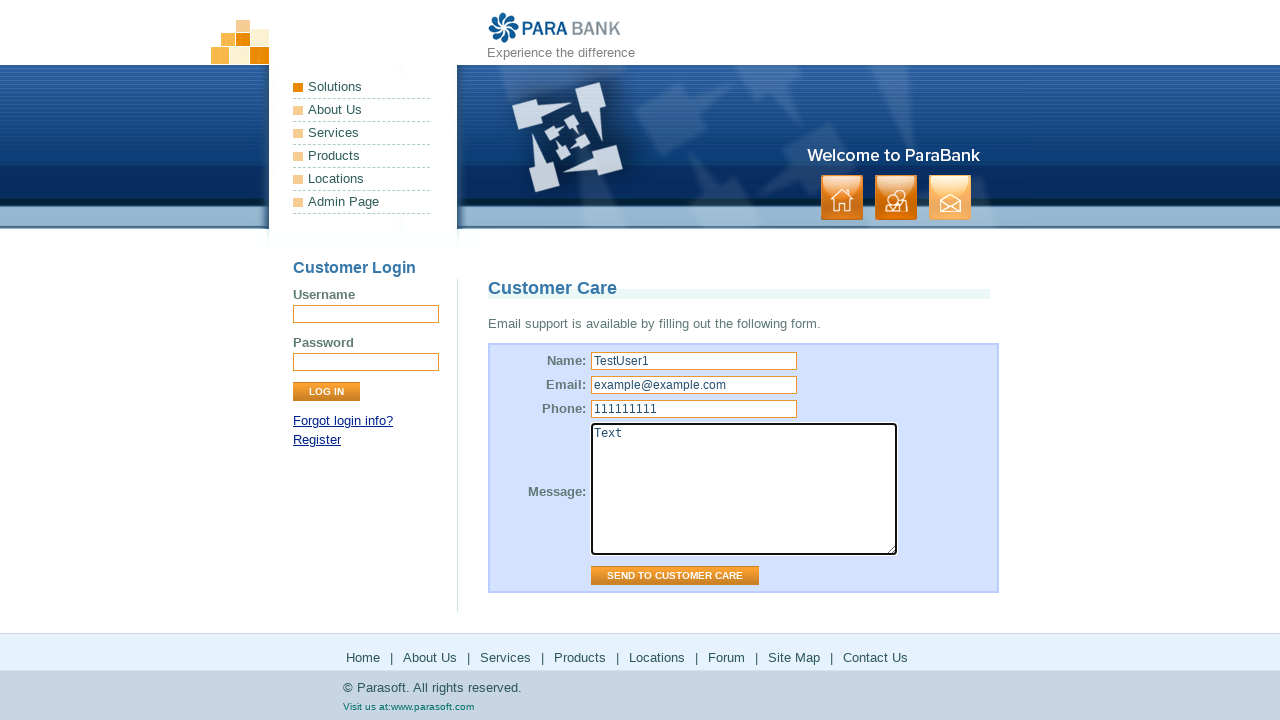

Clicked submit button on Contact Us form at (675, 576) on #contactForm input.button
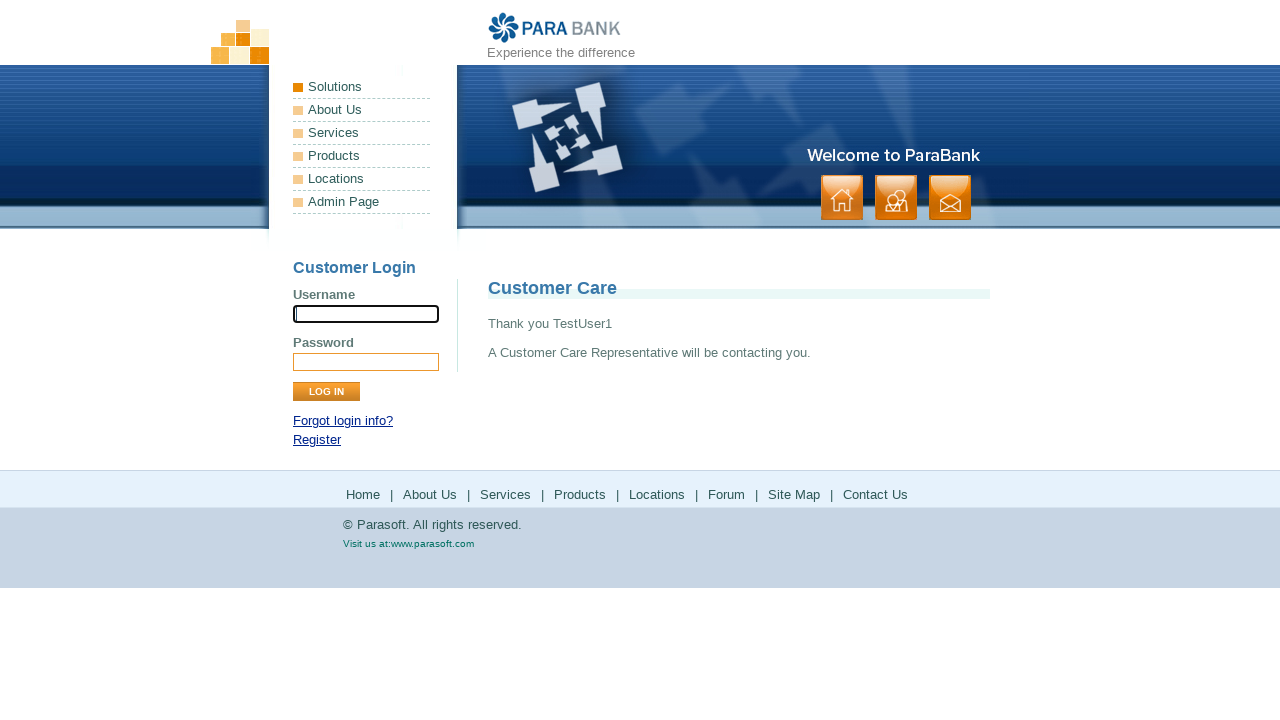

Contact form submission confirmed with thank you message
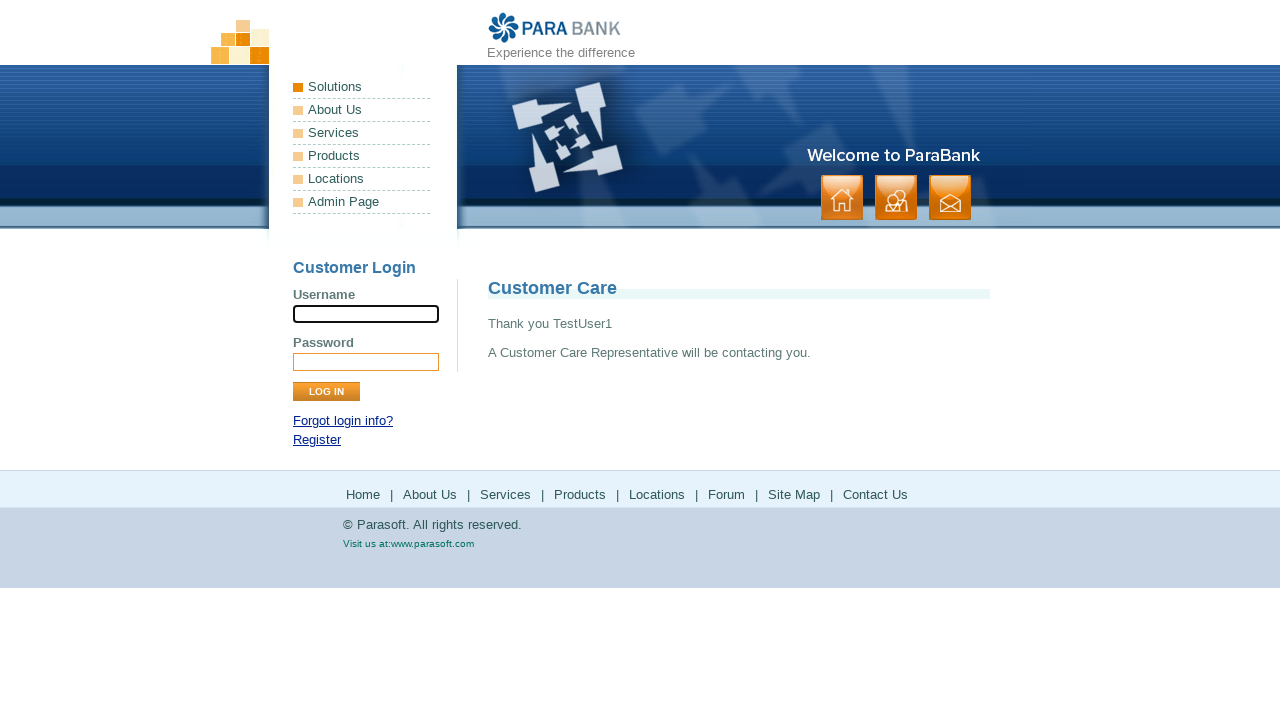

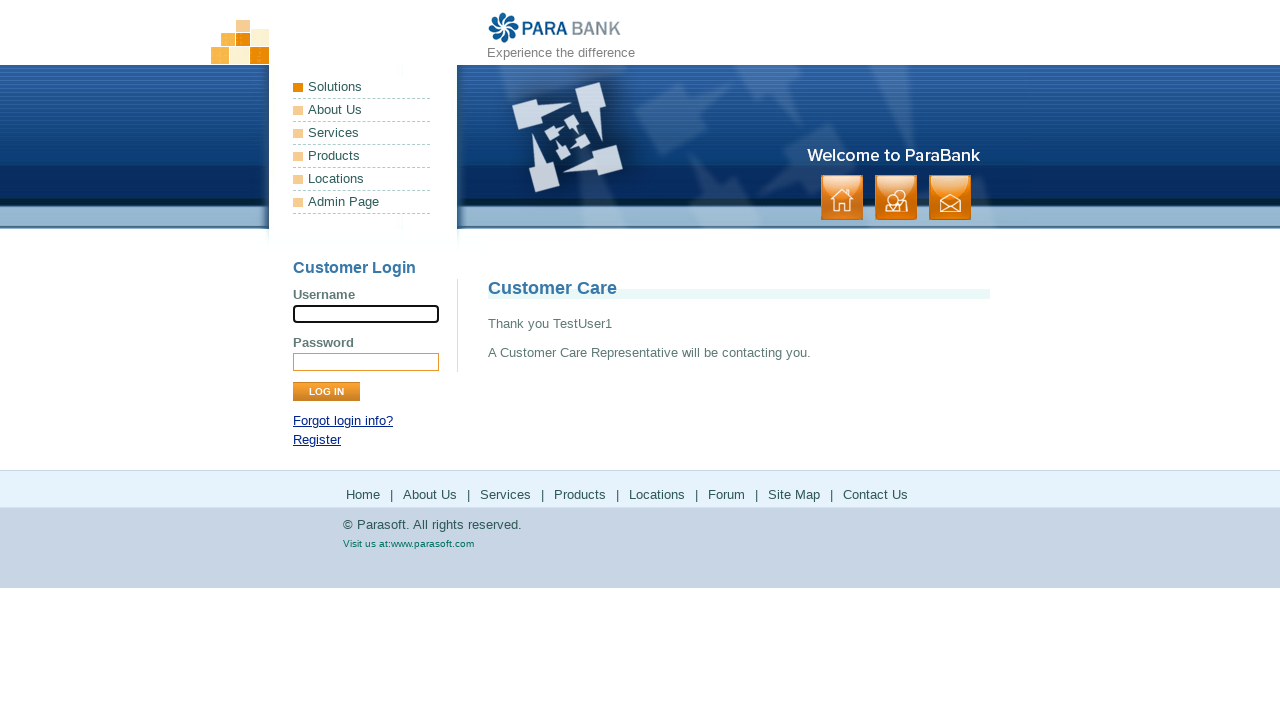